Tests the navigation menu functionality of Tezza Solutions website by clicking through main navigation items and their sub-menus to verify they are accessible and load correctly

Starting URL: https://tezzasolutions.com

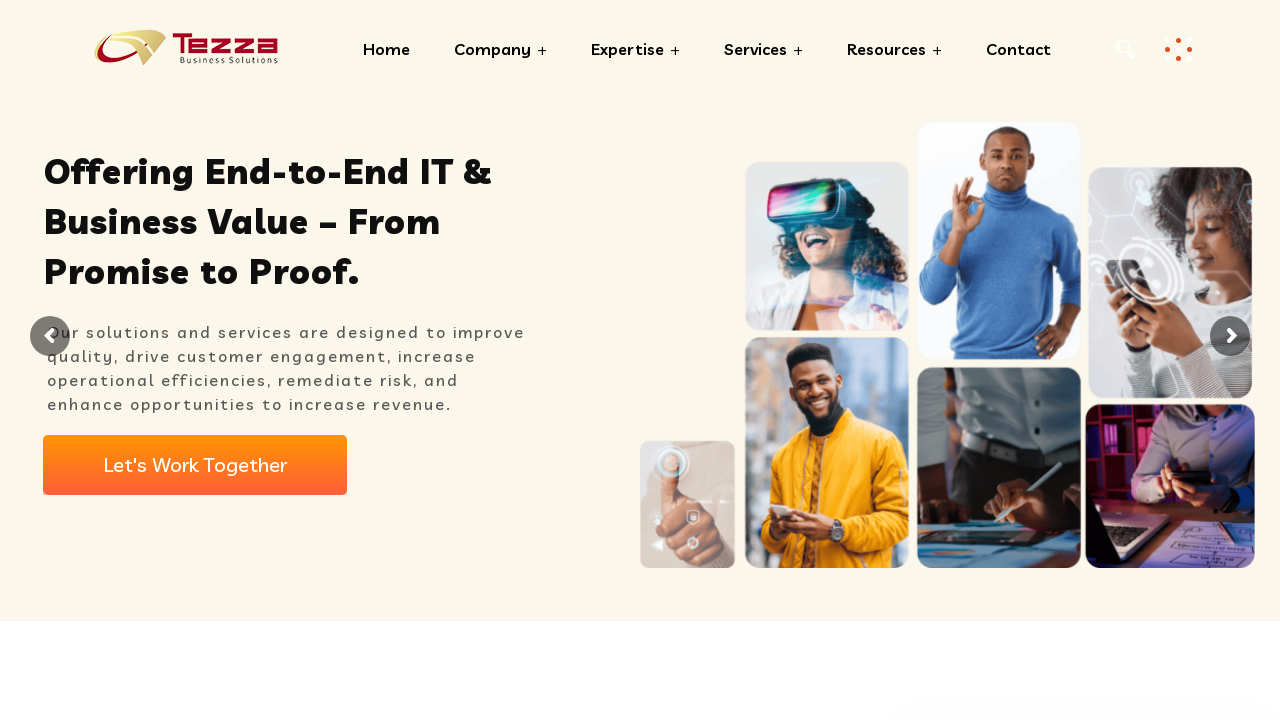

Failed to access main navigation item 'Company', continuing to next on text=Company >> nth=0
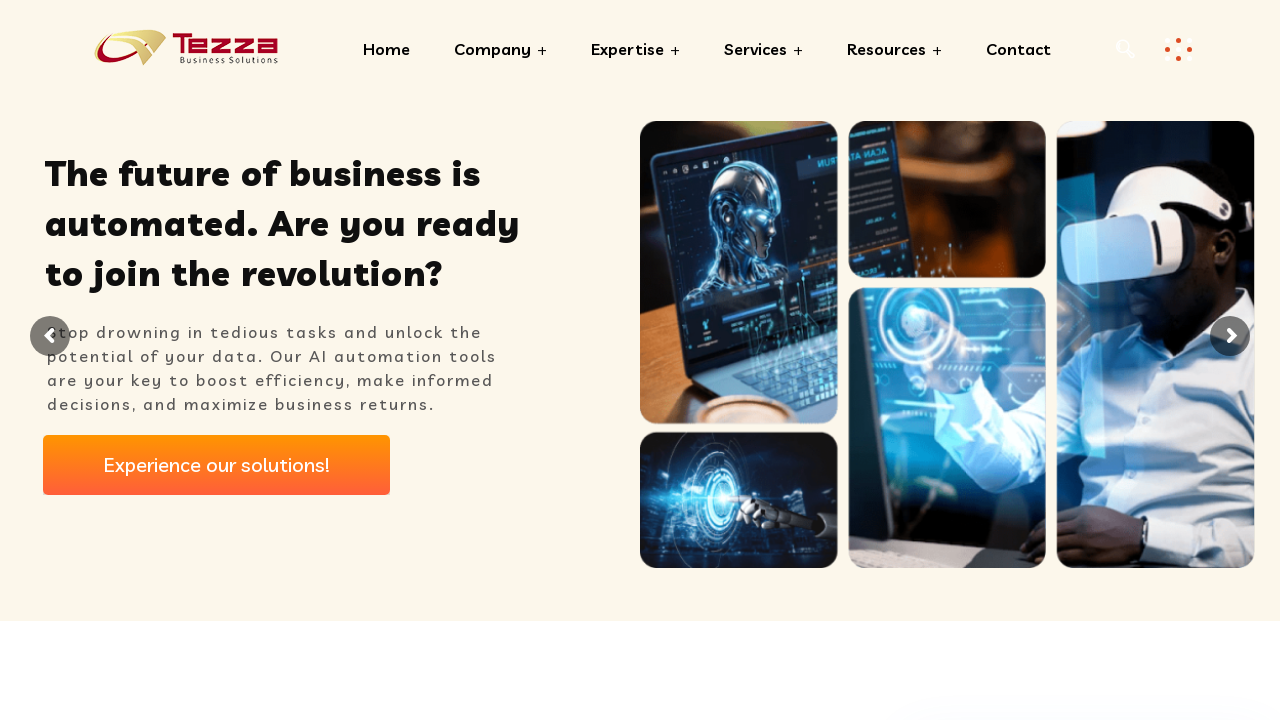

Failed to access main navigation item 'Expertise', continuing to next on text=Expertise >> nth=0
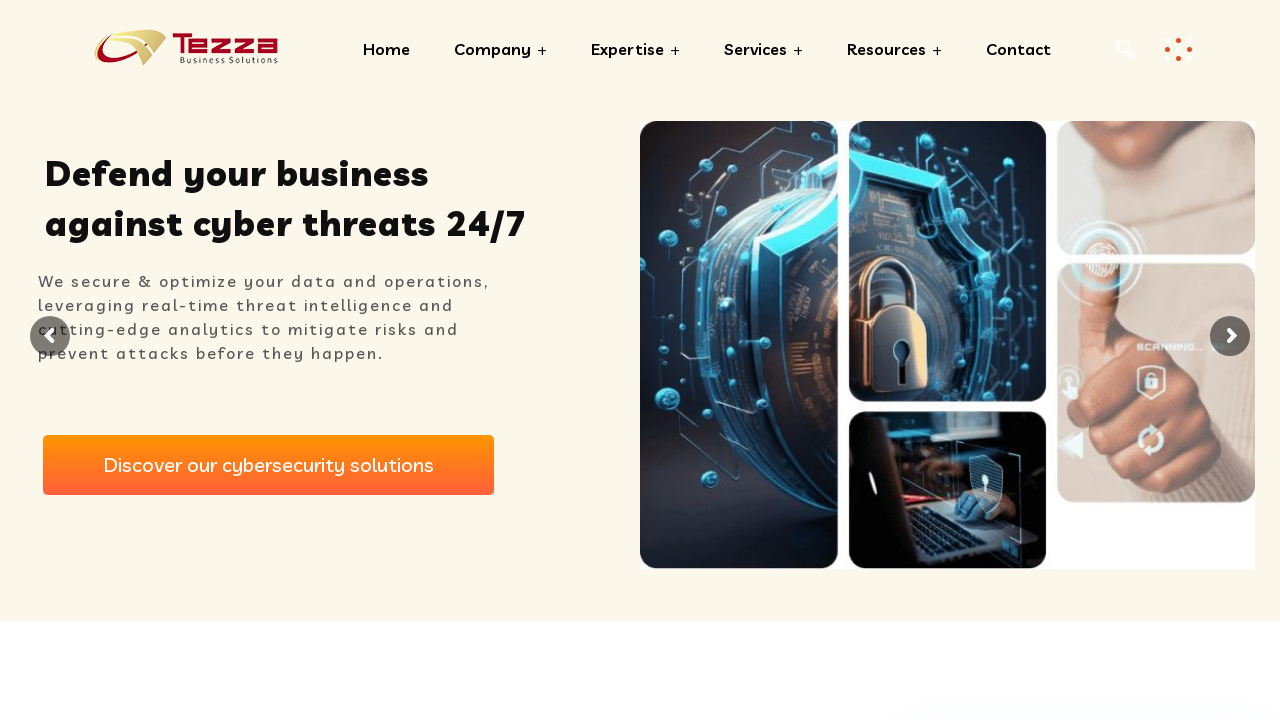

Failed to access main navigation item 'Services', continuing to next on text=Services >> nth=0
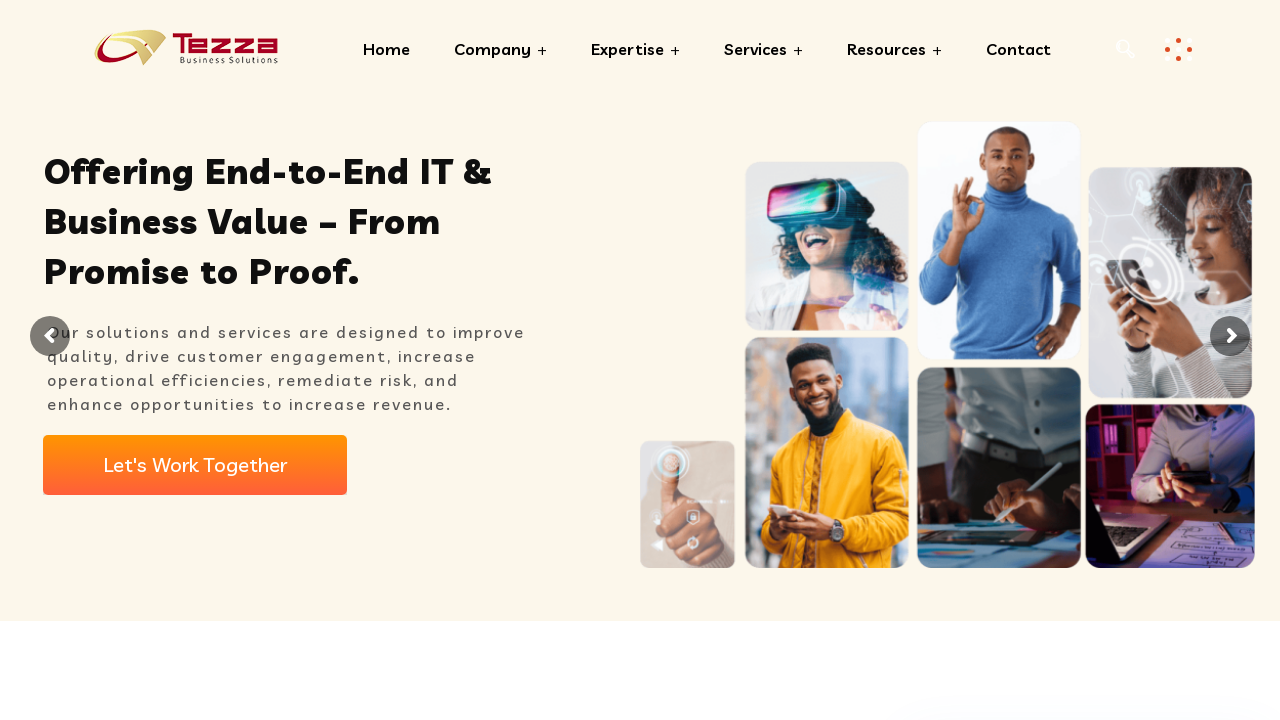

Failed to access main navigation item 'Resources', continuing to next on text=Resources >> nth=0
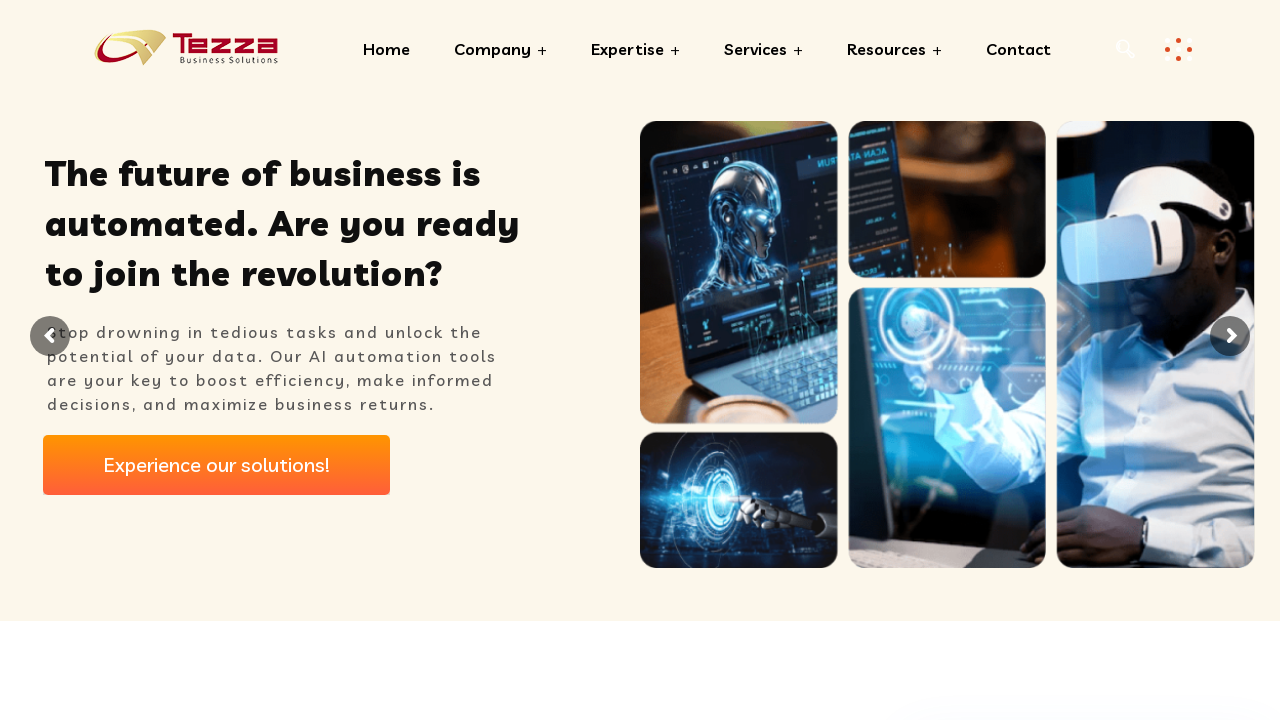

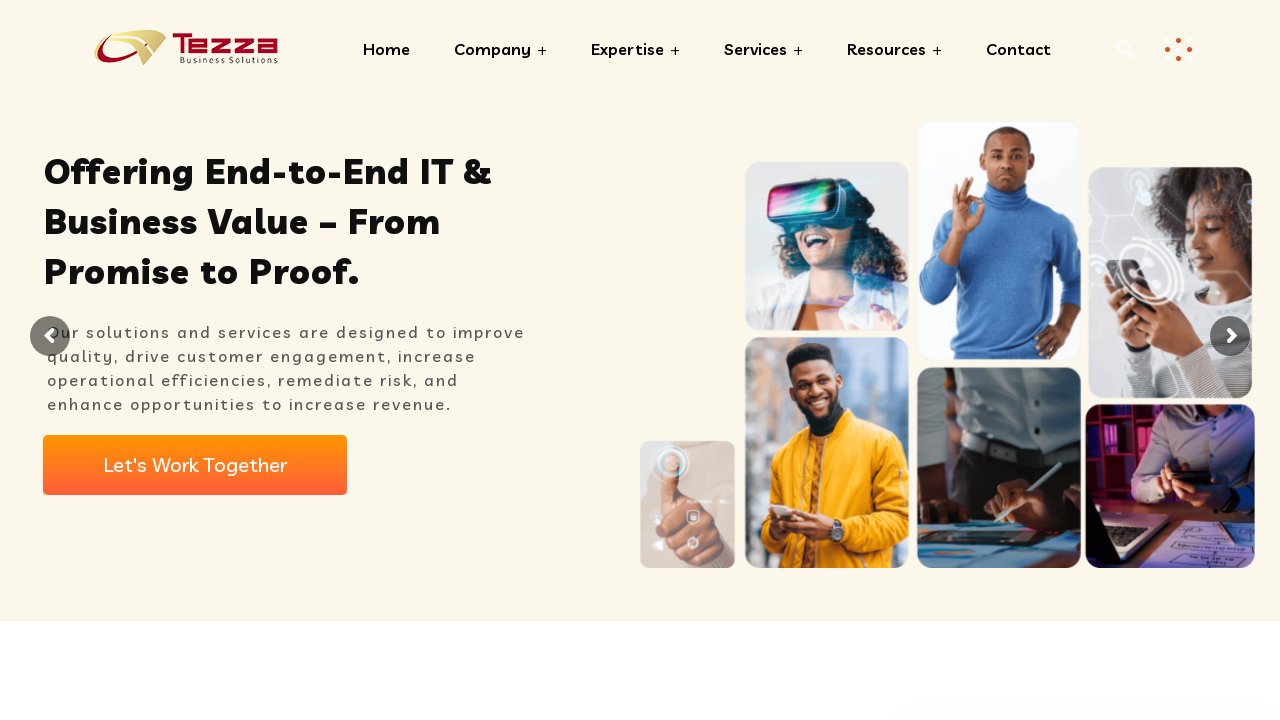